Navigates to a Ctrip tourist attraction page (Beijing), waits for reviews to load, and tests pagination by clicking through a few pages of user reviews.

Starting URL: https://you.ctrip.com/sight/beijing1/5306.html#ctm_ref=www_hp_bs_lst

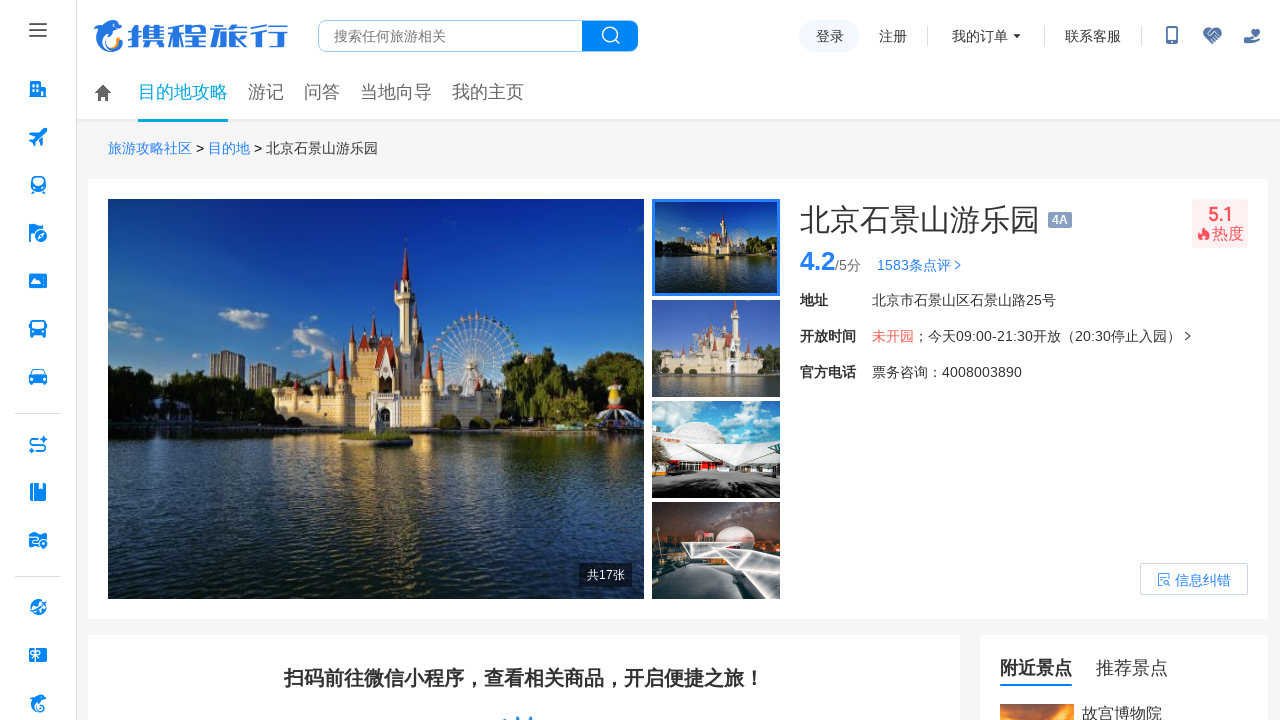

Review section loaded
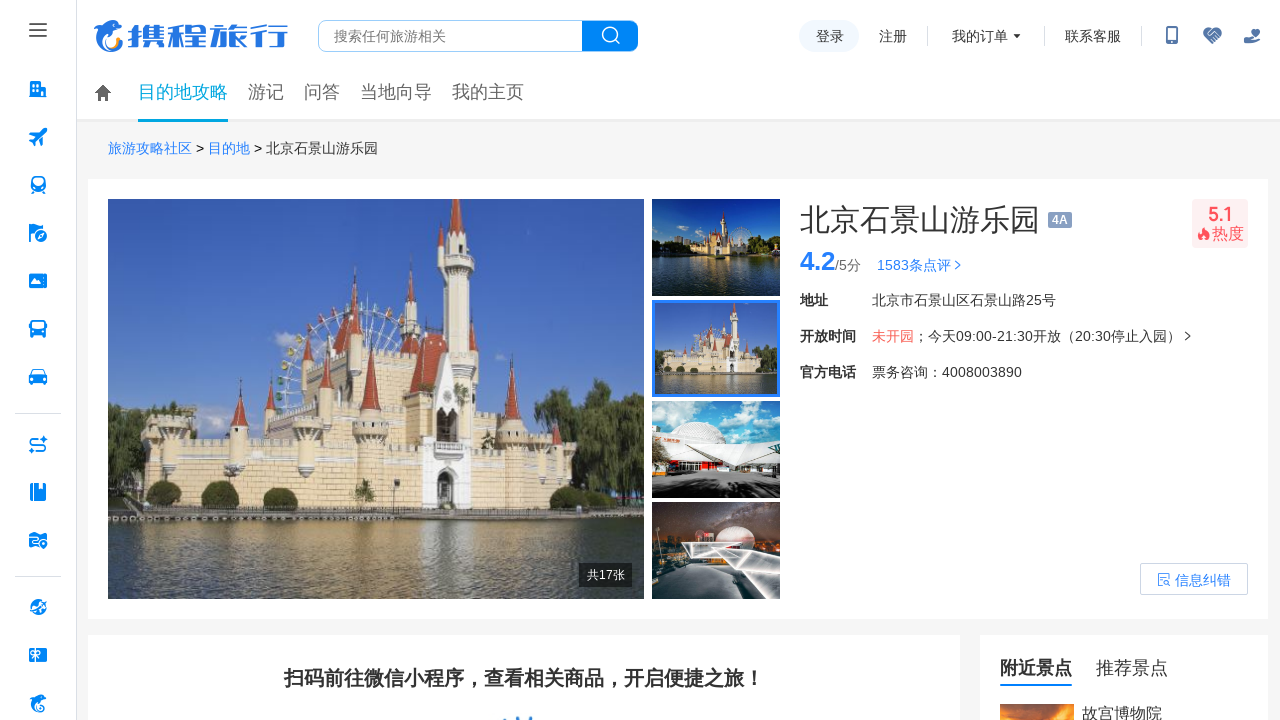

Pagination controls loaded
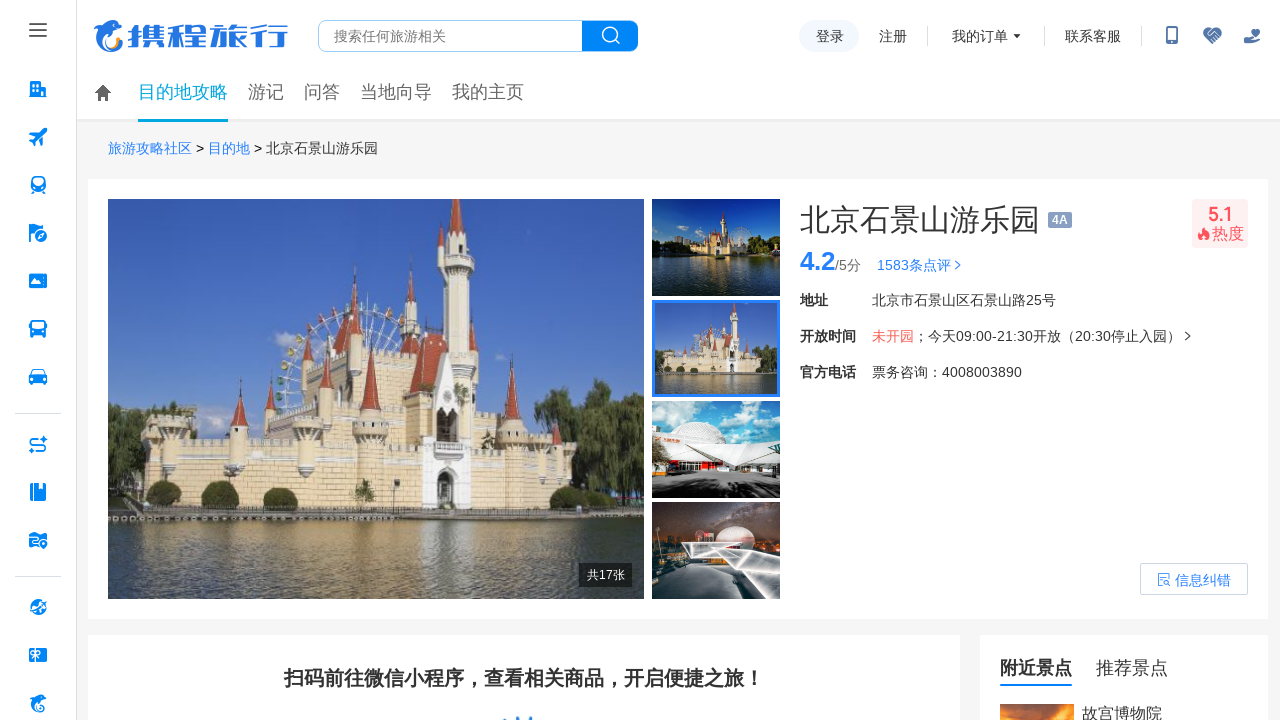

Review list loaded
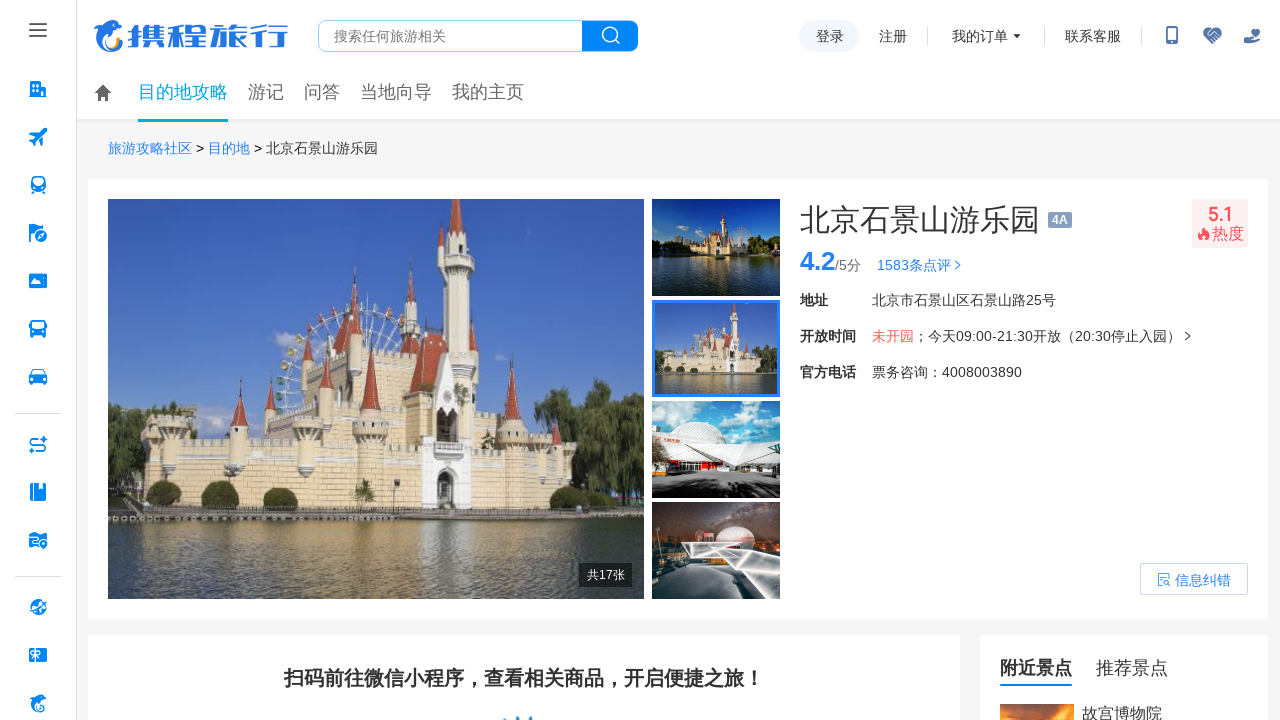

Queried for next page button (iteration 1)
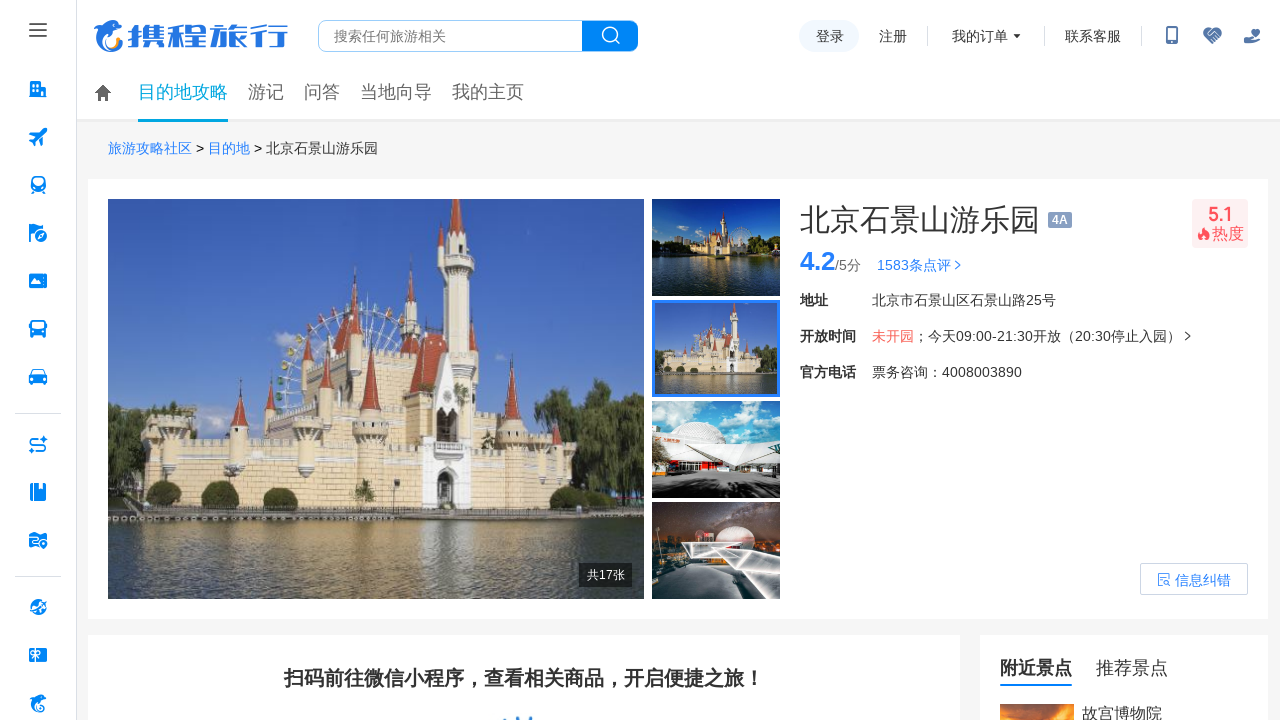

Clicked next page button (page 2)
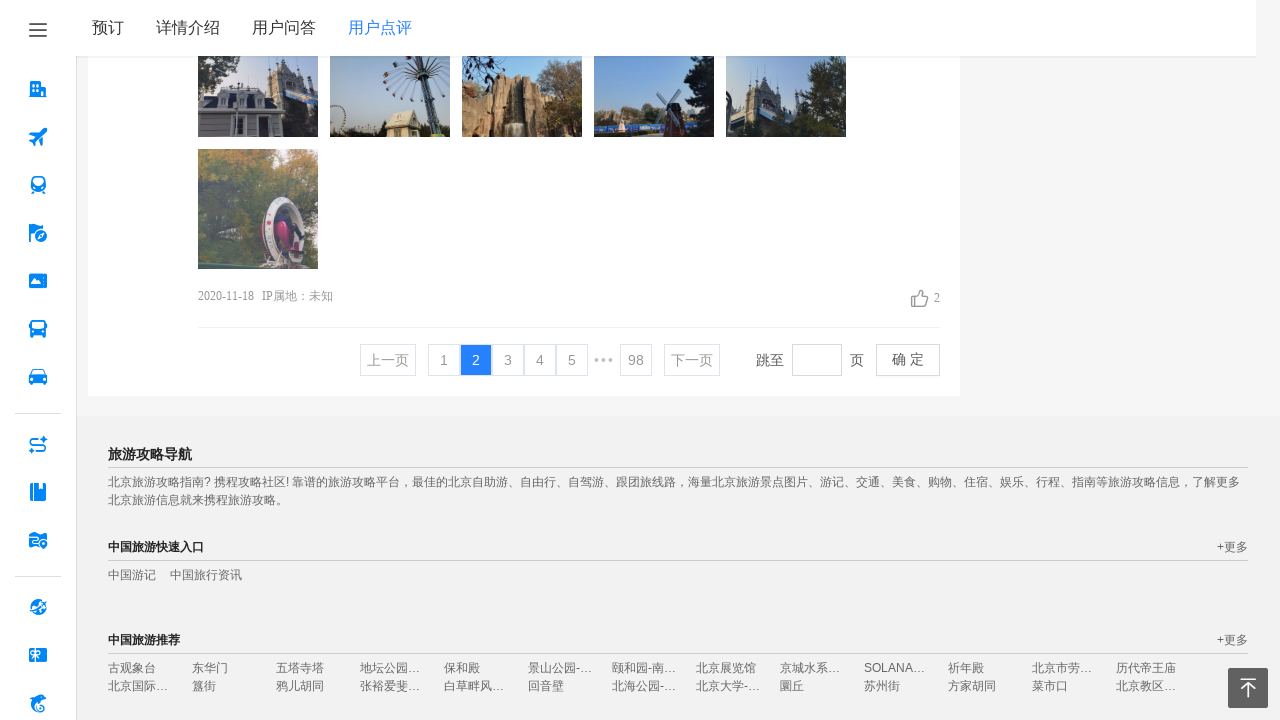

New reviews loaded on page 2
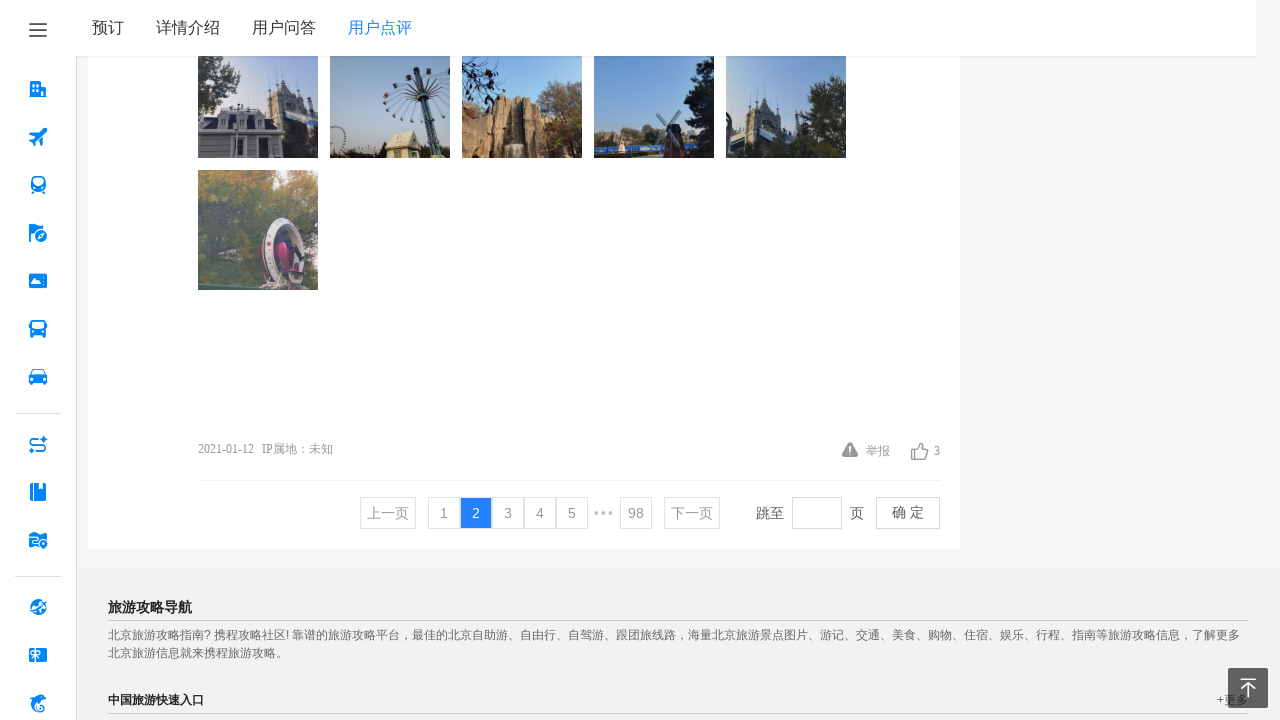

Queried for next page button (iteration 2)
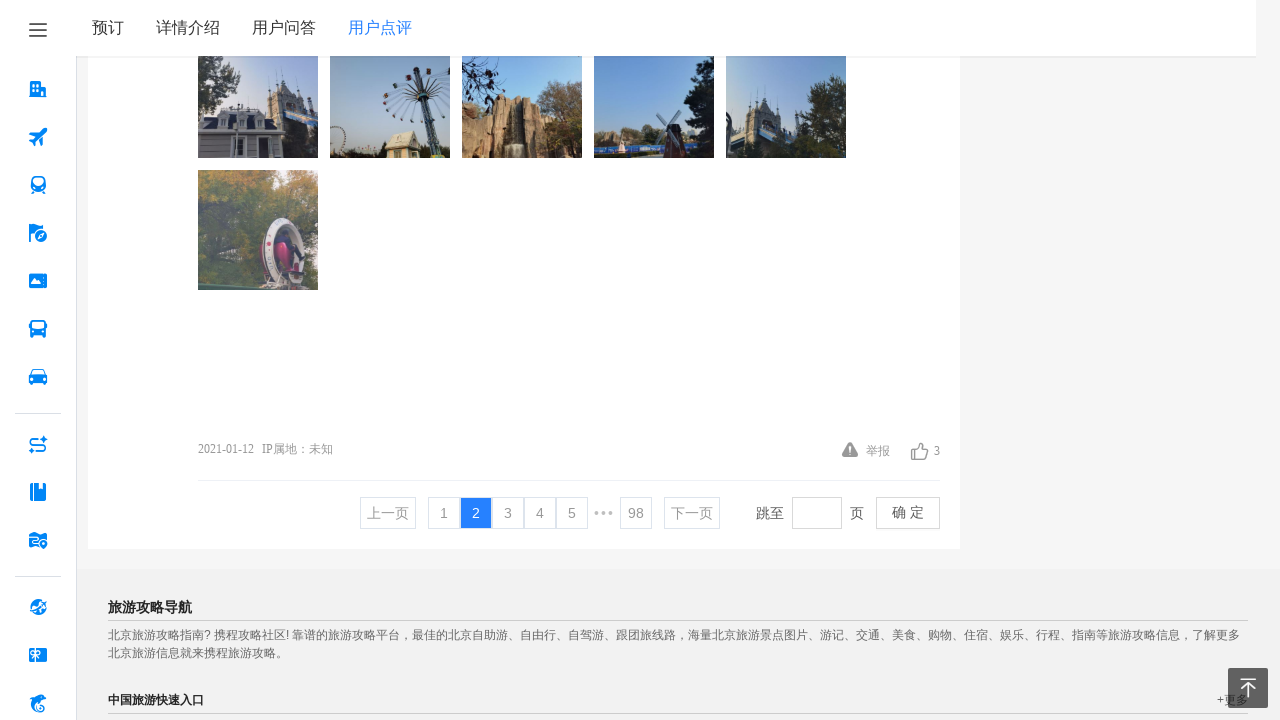

Clicked next page button (page 3)
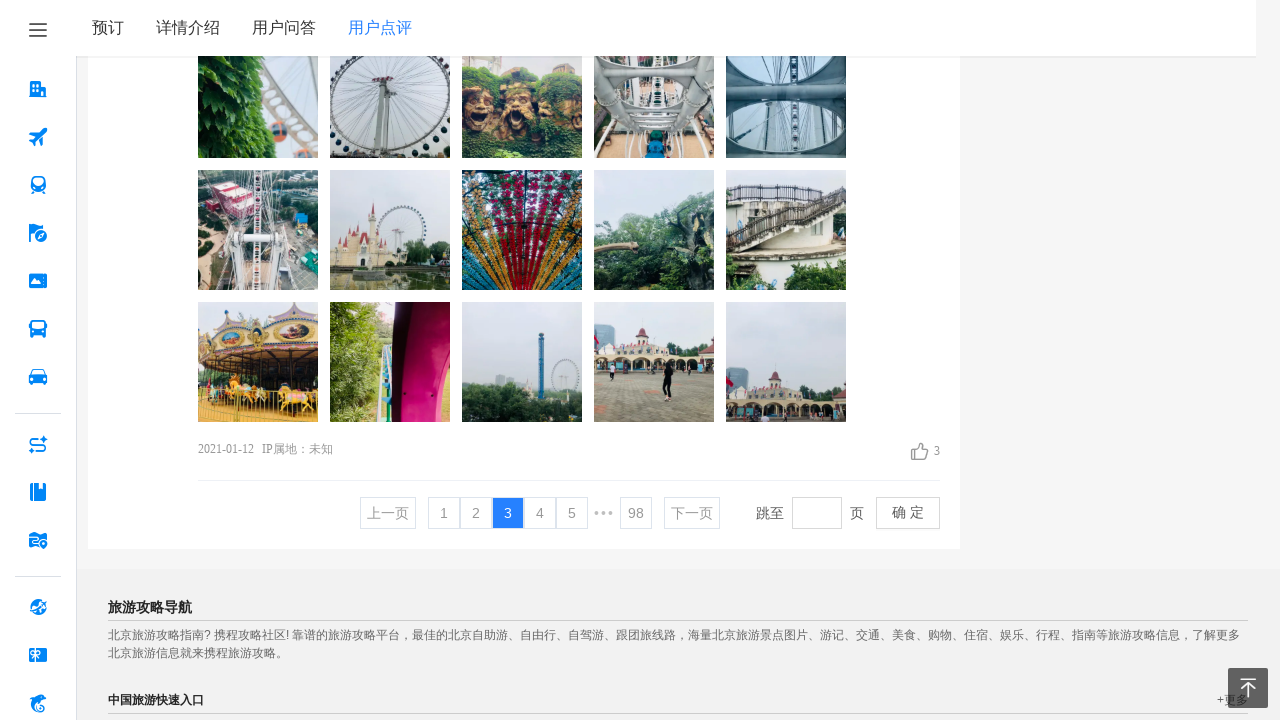

New reviews loaded on page 3
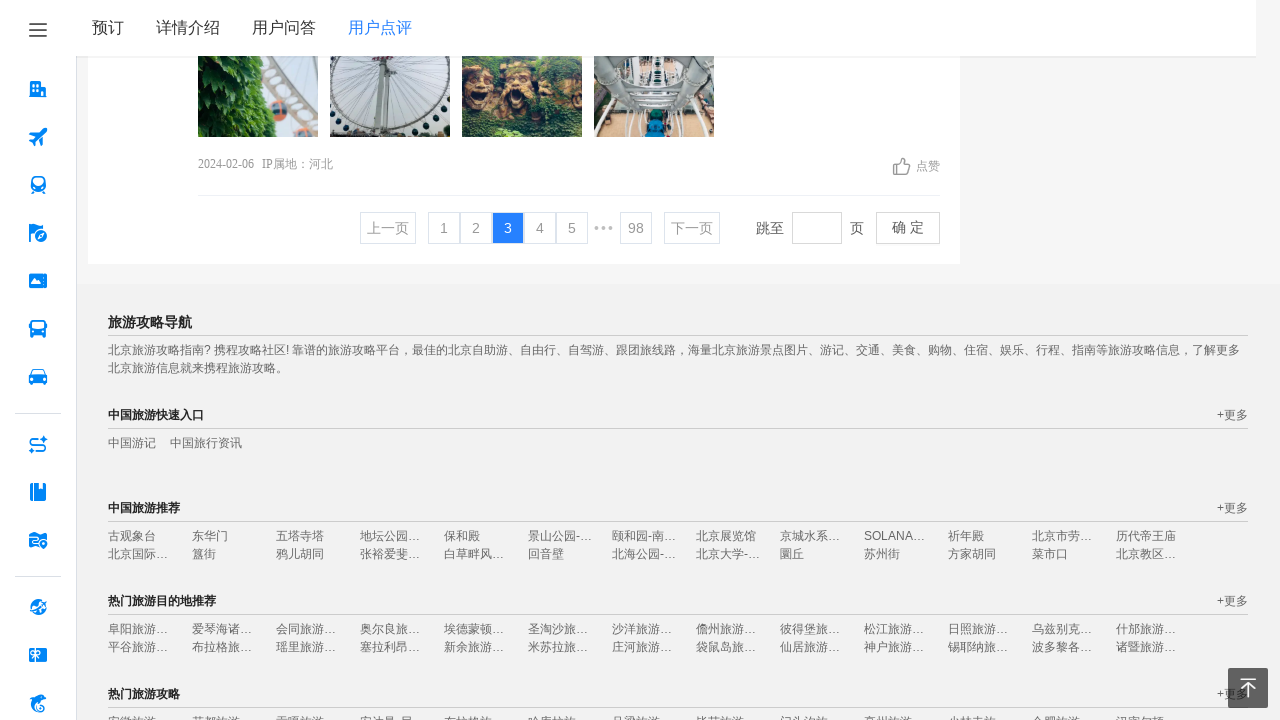

Queried for next page button (iteration 3)
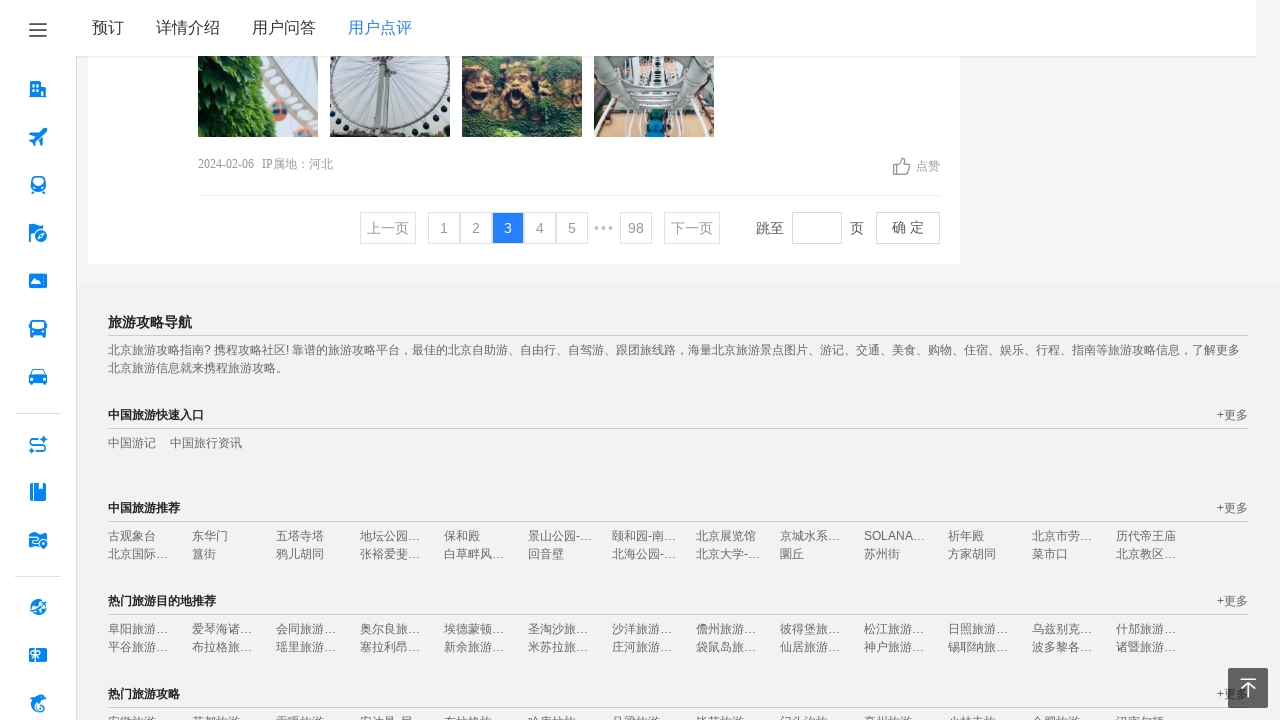

Clicked next page button (page 4)
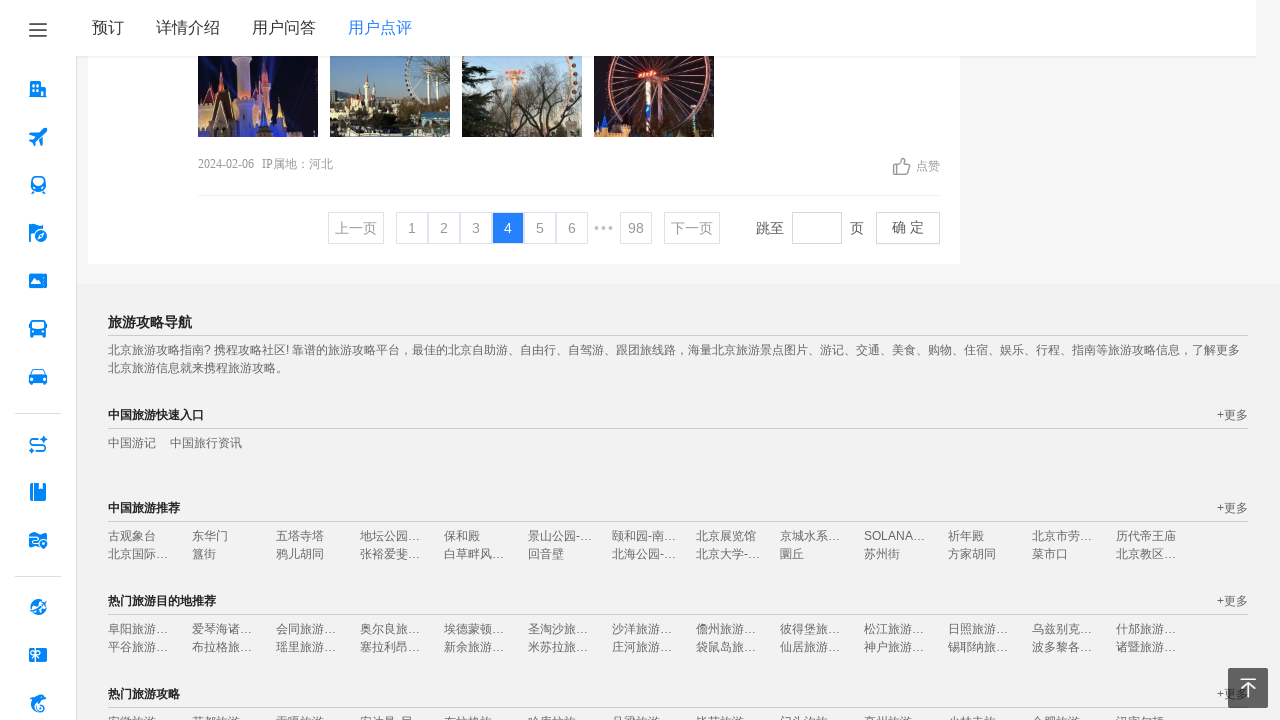

New reviews loaded on page 4
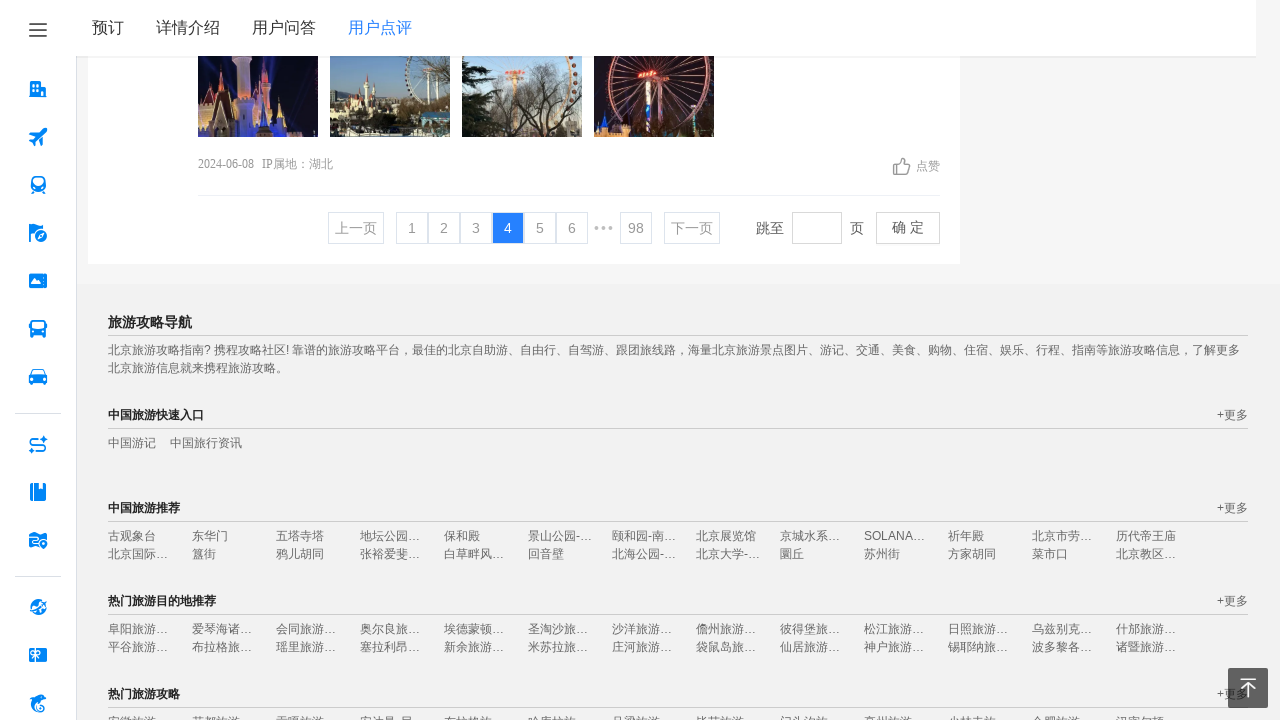

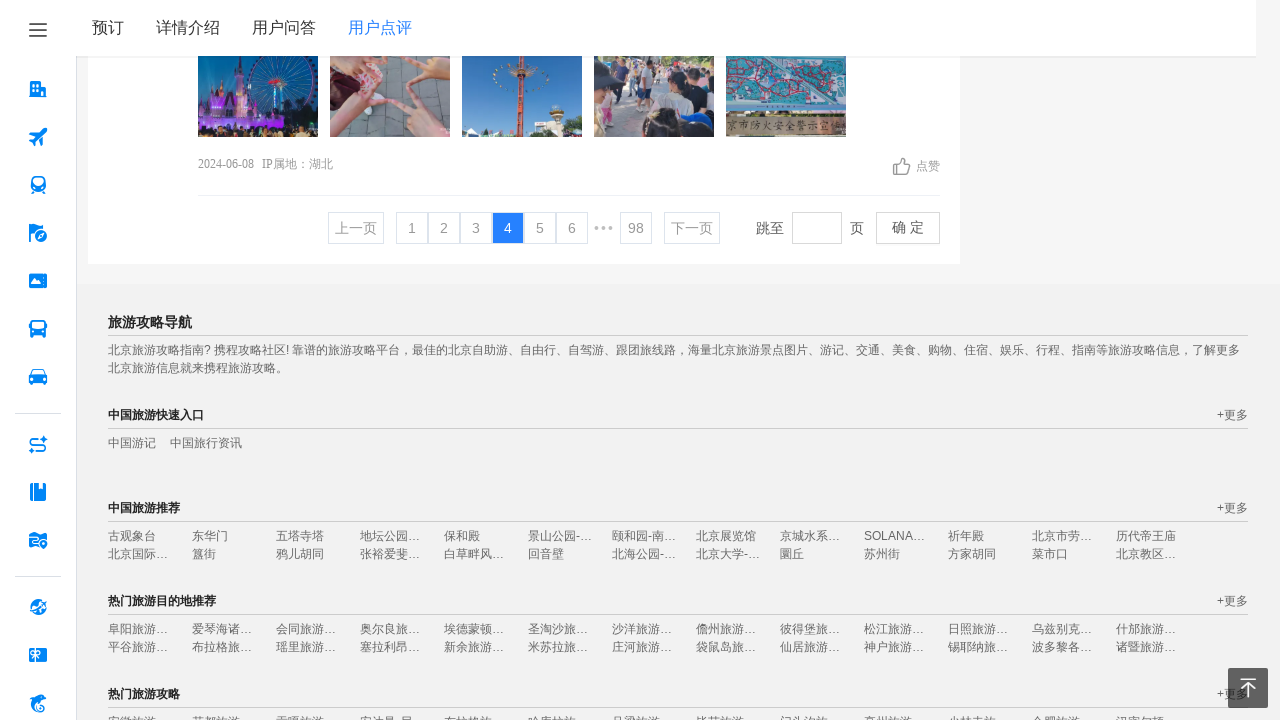